Tests slow load web page by clicking on the "Slow Load Web" element

Starting URL: https://curso.testautomation.es

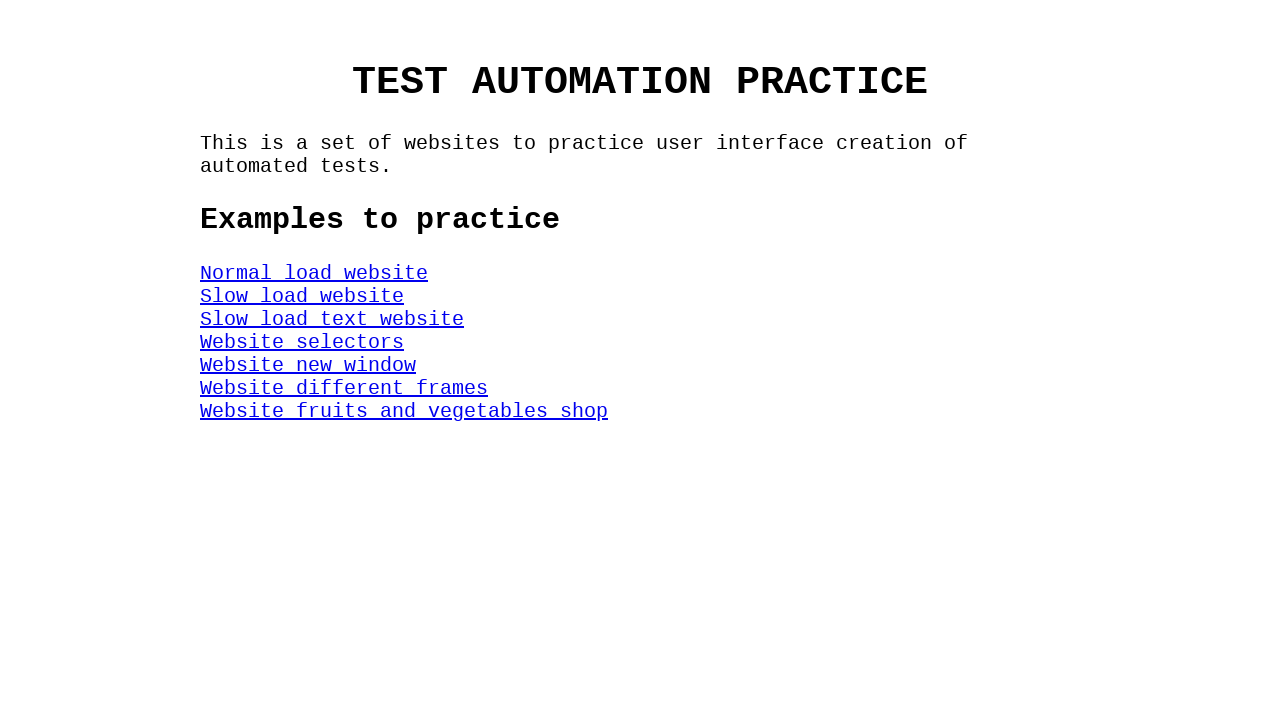

Navigated to https://curso.testautomation.es
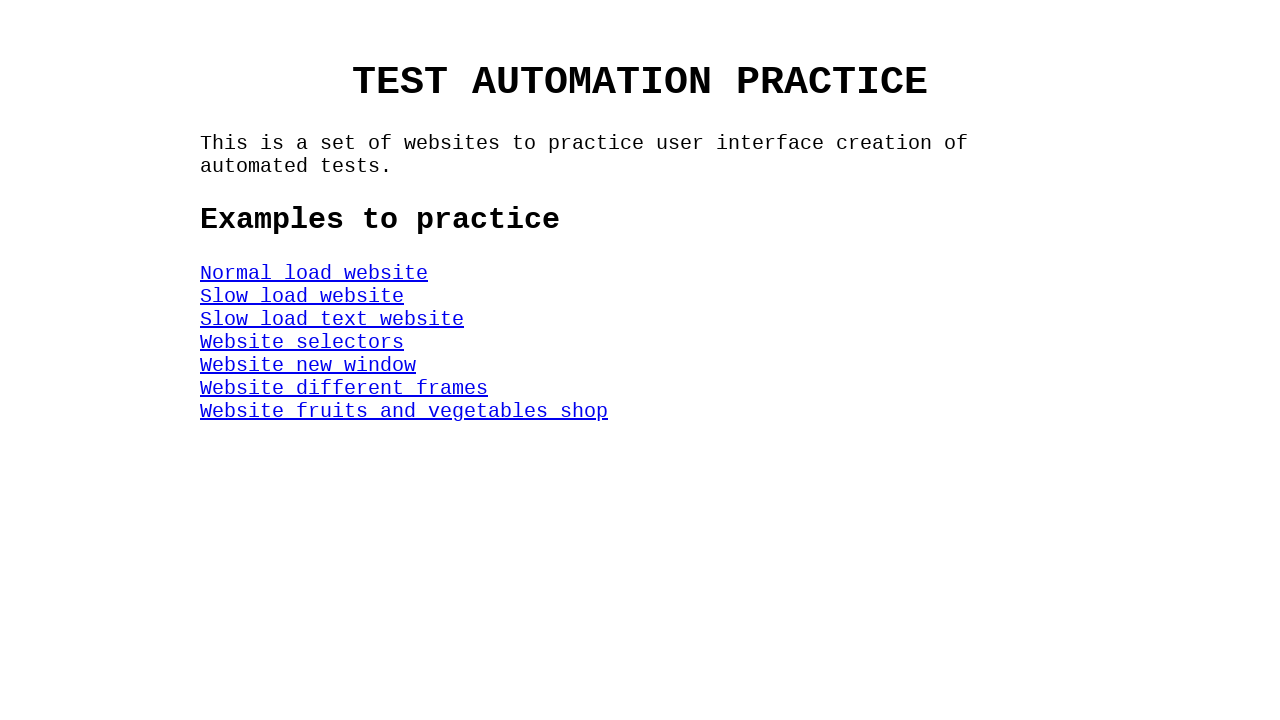

Clicked on the 'Slow Load Web' element at (302, 296) on #SlowLoadWeb
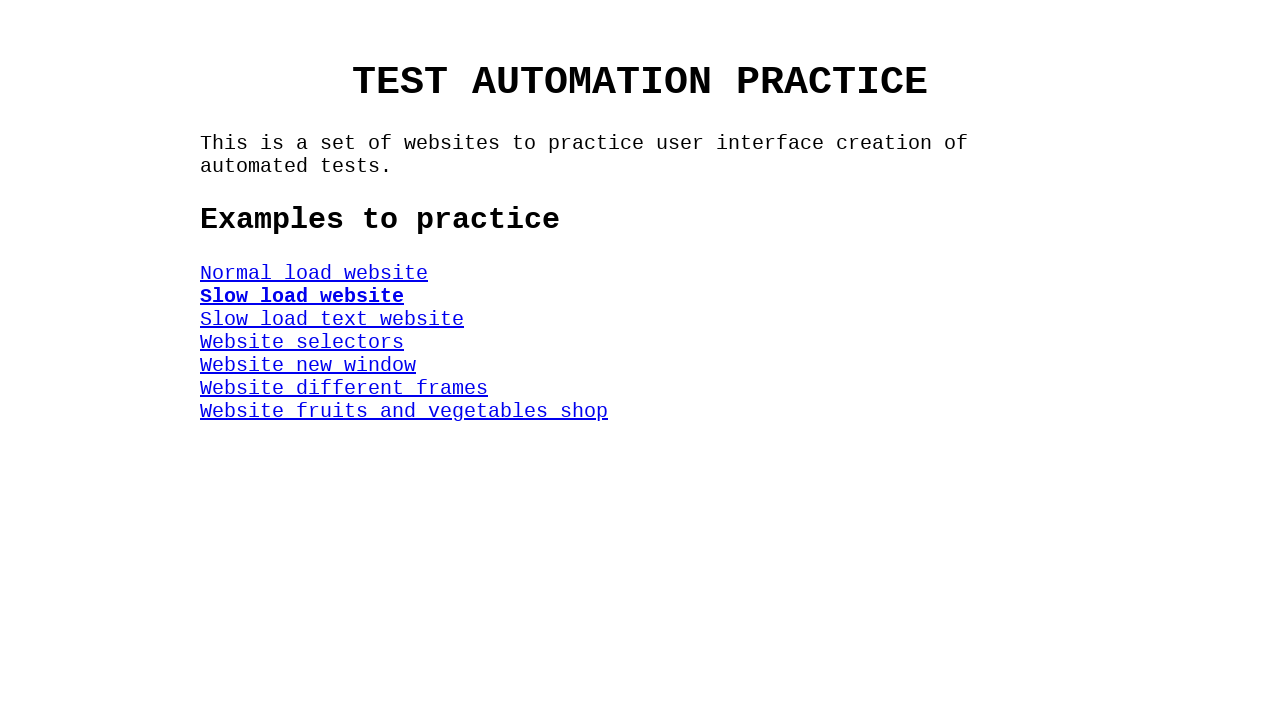

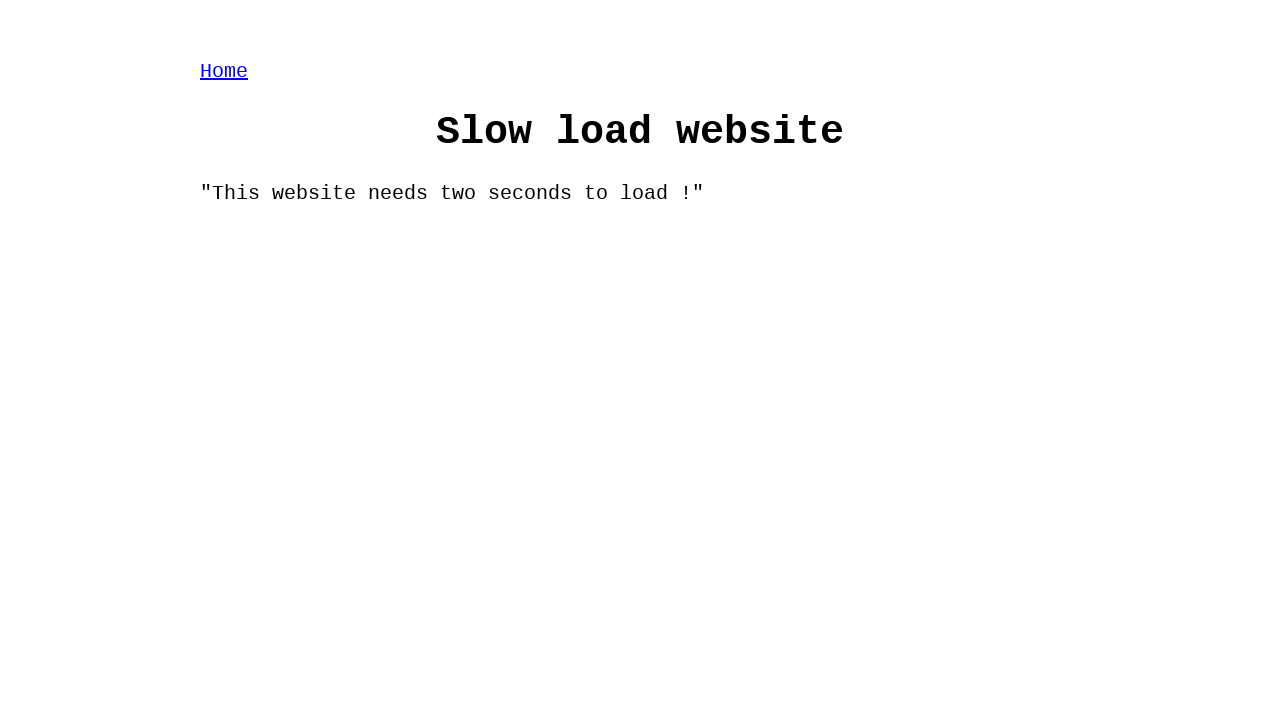